Tests React Semantic UI searchable dropdown by typing and selecting country names

Starting URL: https://react.semantic-ui.com/maximize/dropdown-example-search-selection/

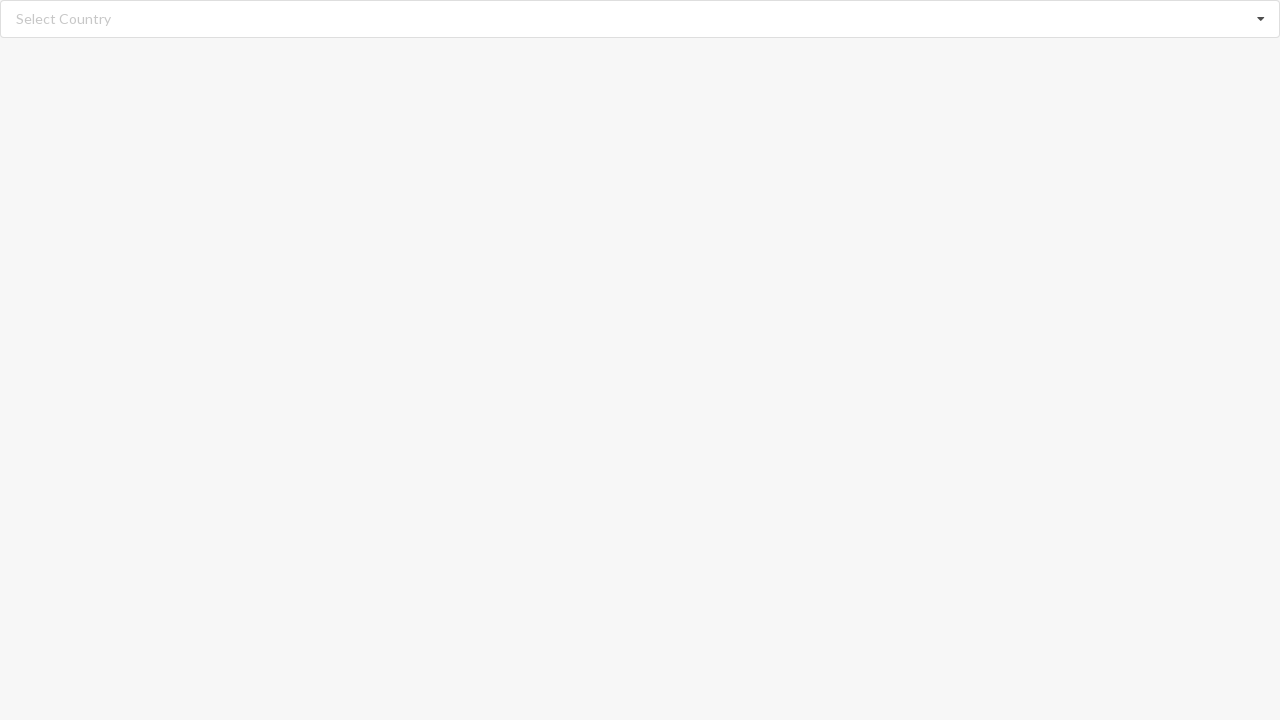

Typed 'Aland Islands' into searchable dropdown on input.search
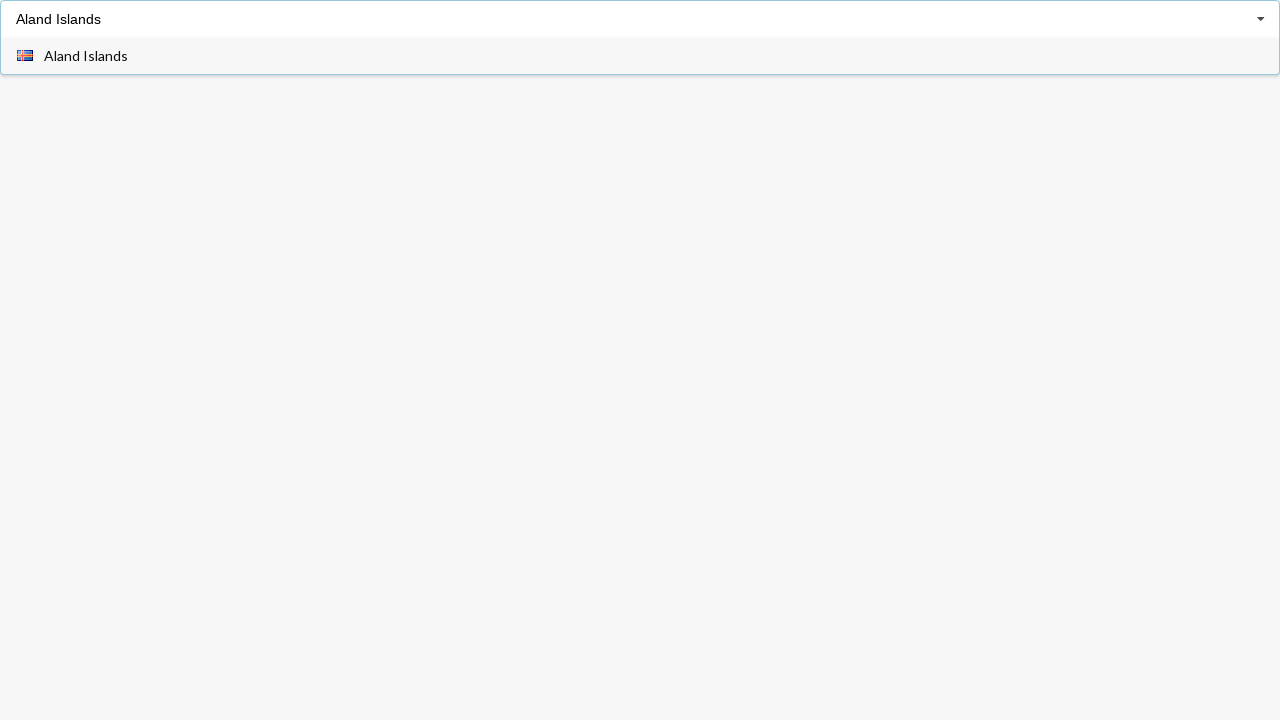

Selected 'Aland Islands' from dropdown menu at (86, 56) on xpath=//div[@class='visible menu transition']/div/span[text()='Aland Islands']
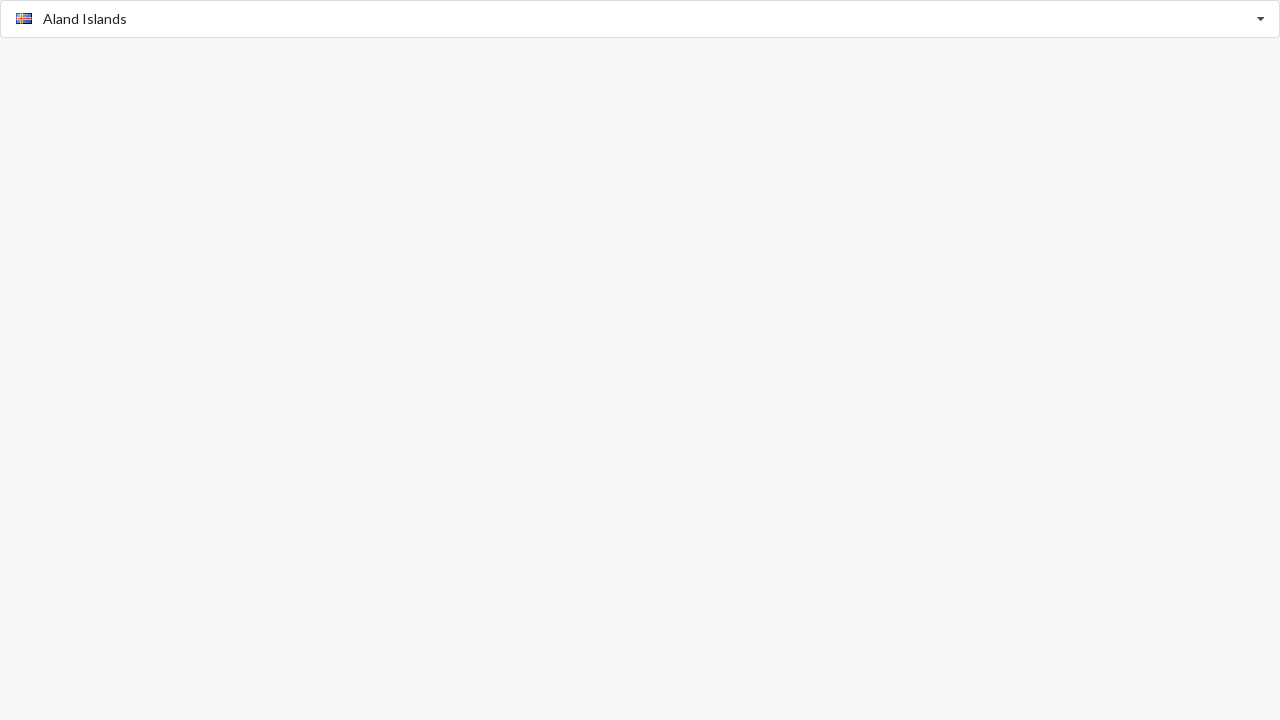

Typed 'Belgium' into searchable dropdown on input.search
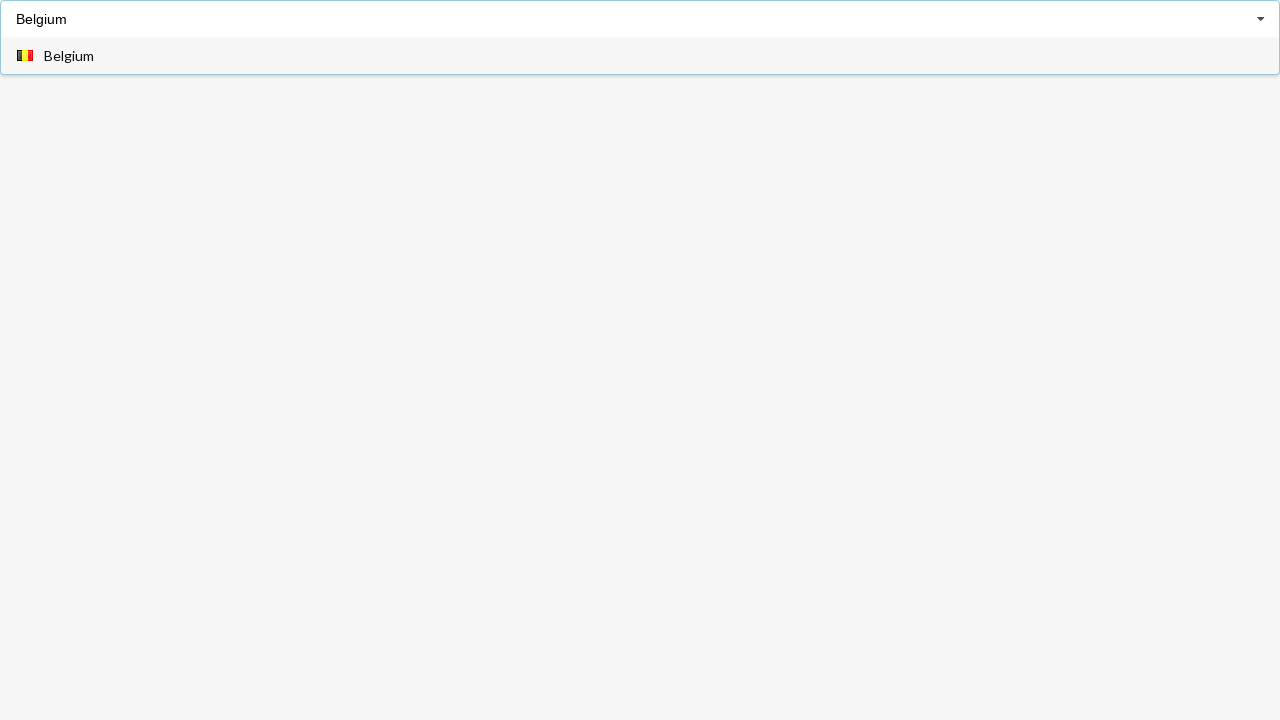

Selected 'Belgium' from dropdown menu at (69, 56) on xpath=//div[@class='visible menu transition']/div/span[text()='Belgium']
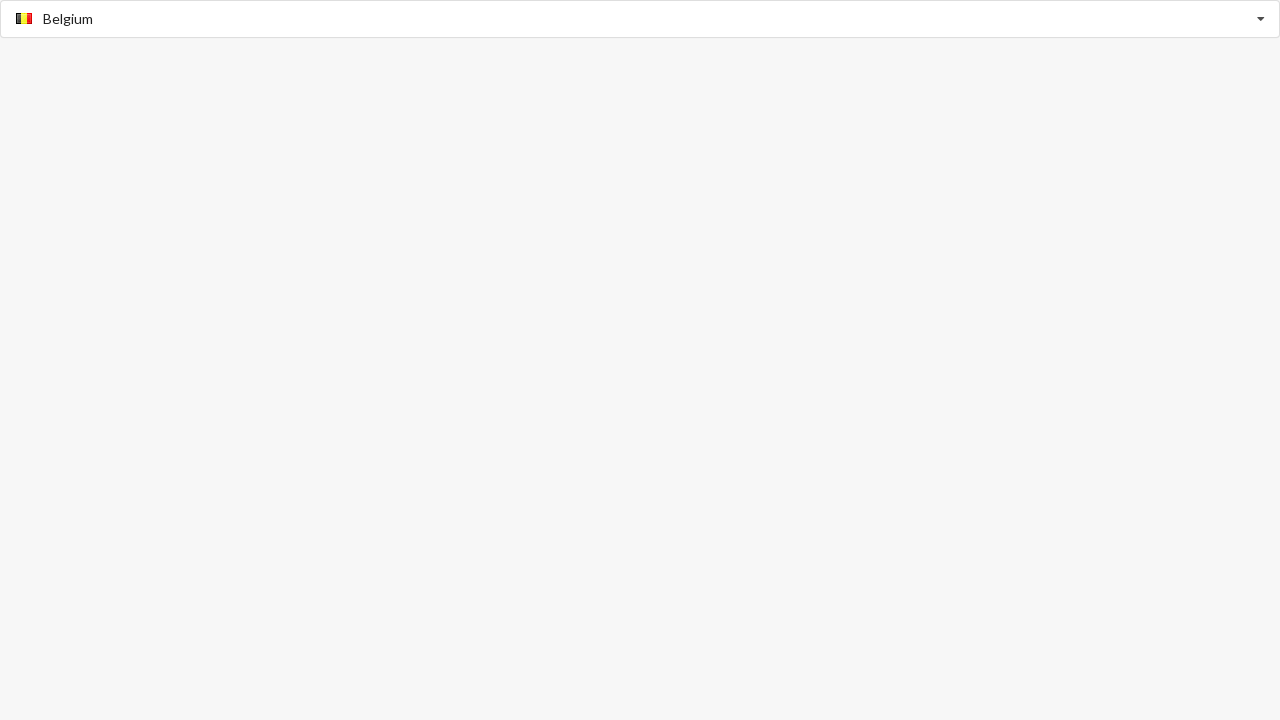

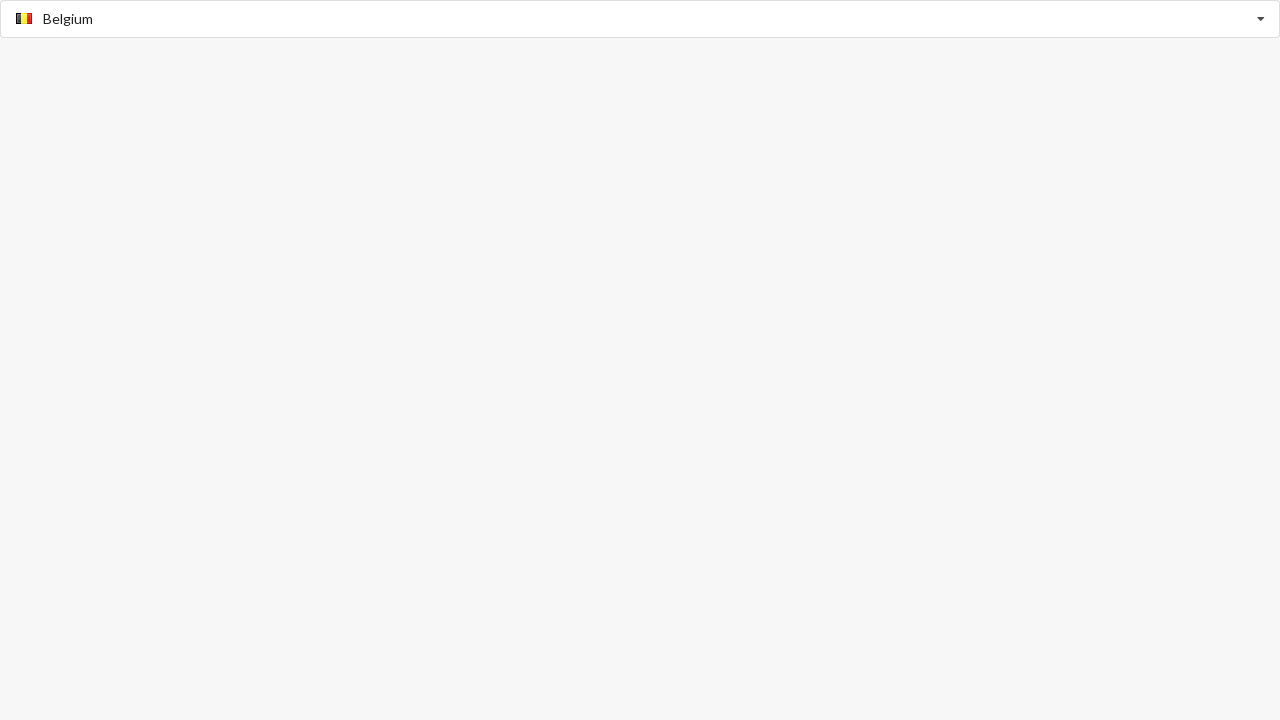